Tests that the footer text and link on the Disappearing Elements page are correct

Starting URL: https://the-internet.herokuapp.com/

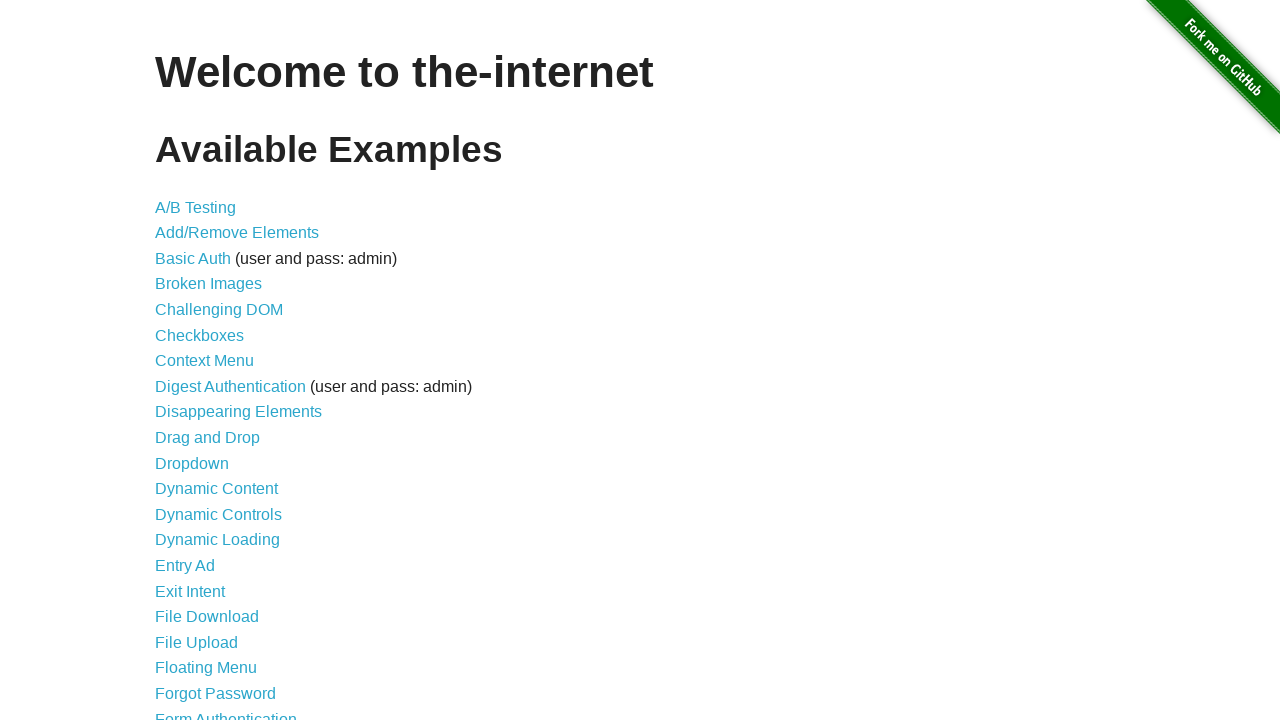

Waited for h1 element to load on the main page
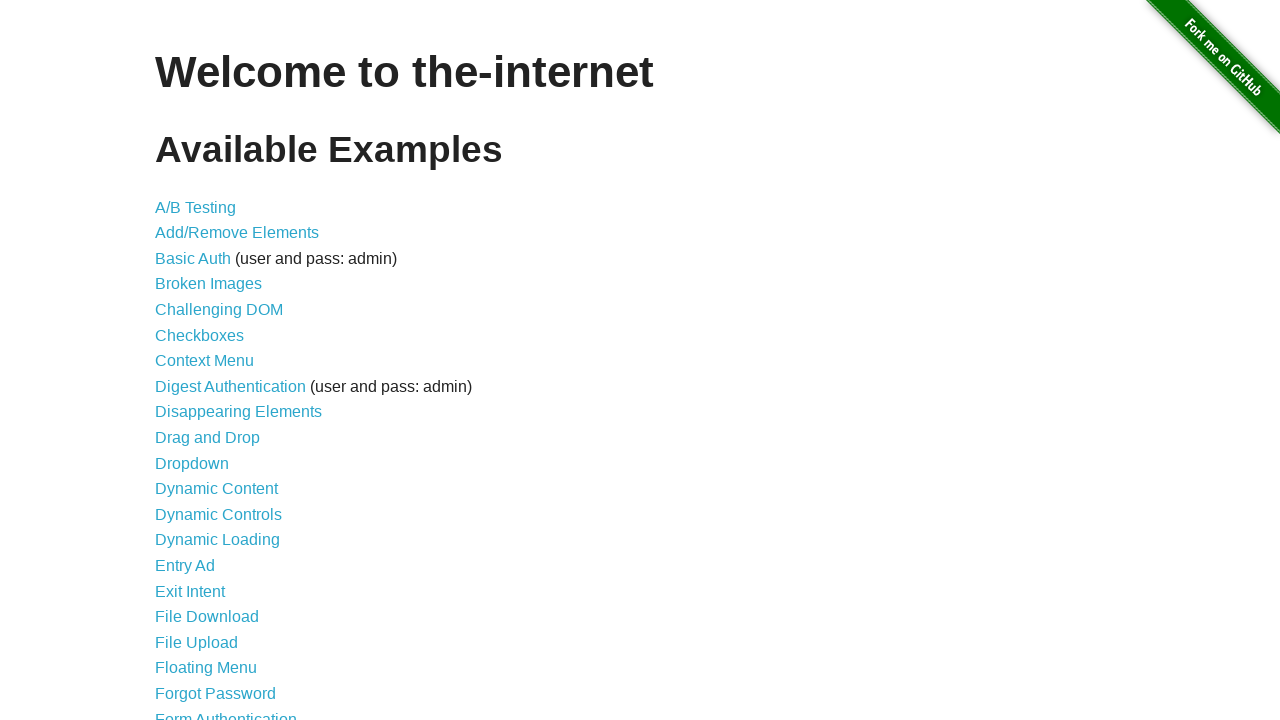

Clicked on Disappearing Elements link at (238, 412) on xpath=/html/body/div[2]/div/ul/li[9]/a
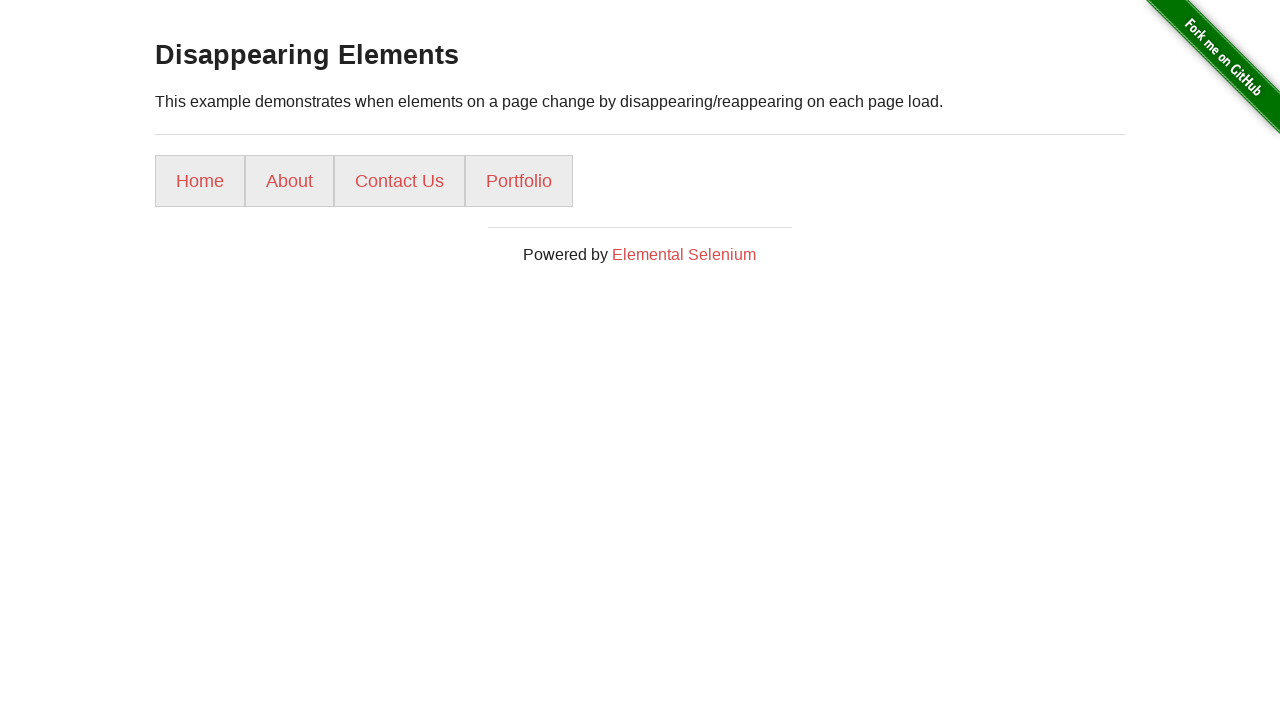

Located footer element
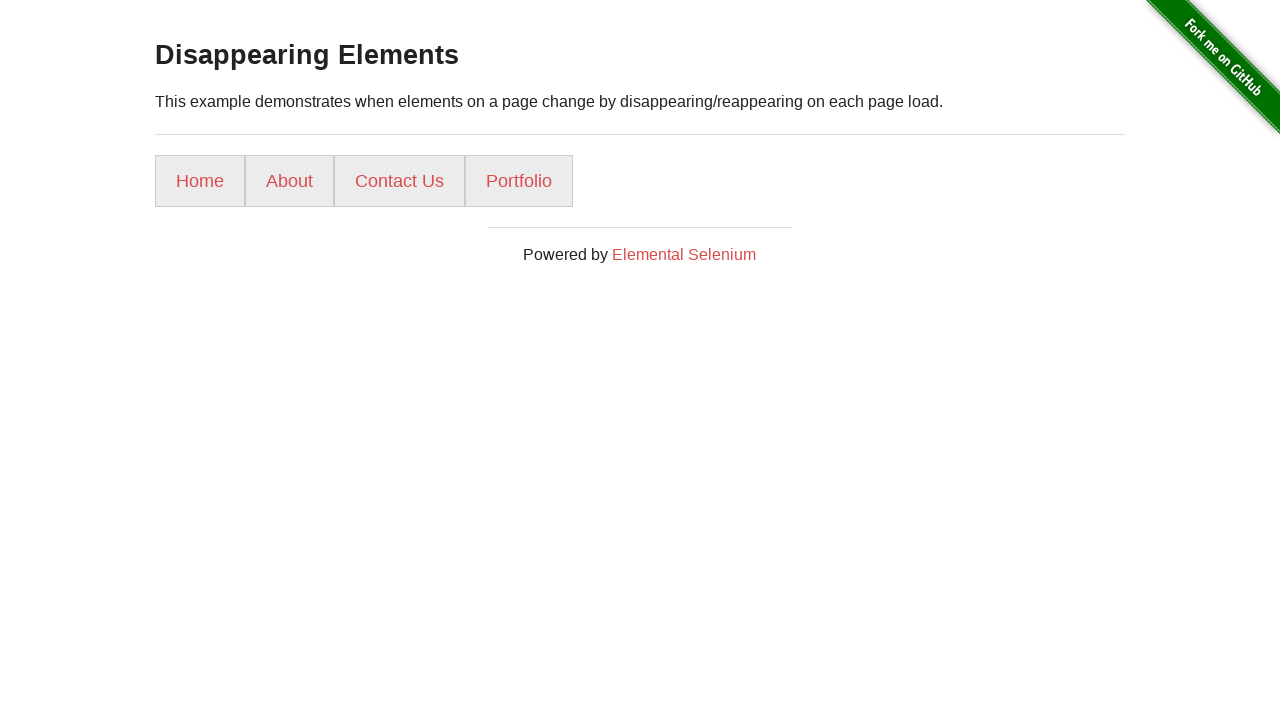

Verified footer text is 'Powered by Elemental Selenium'
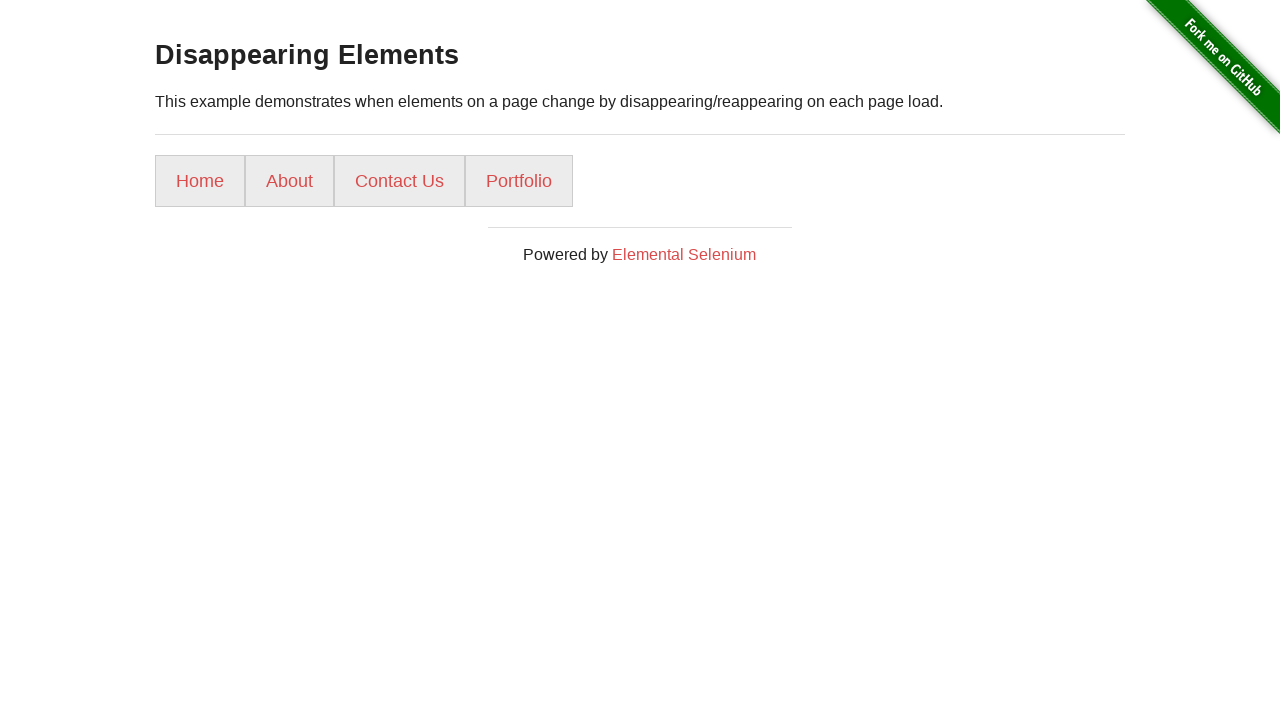

Located footer link element
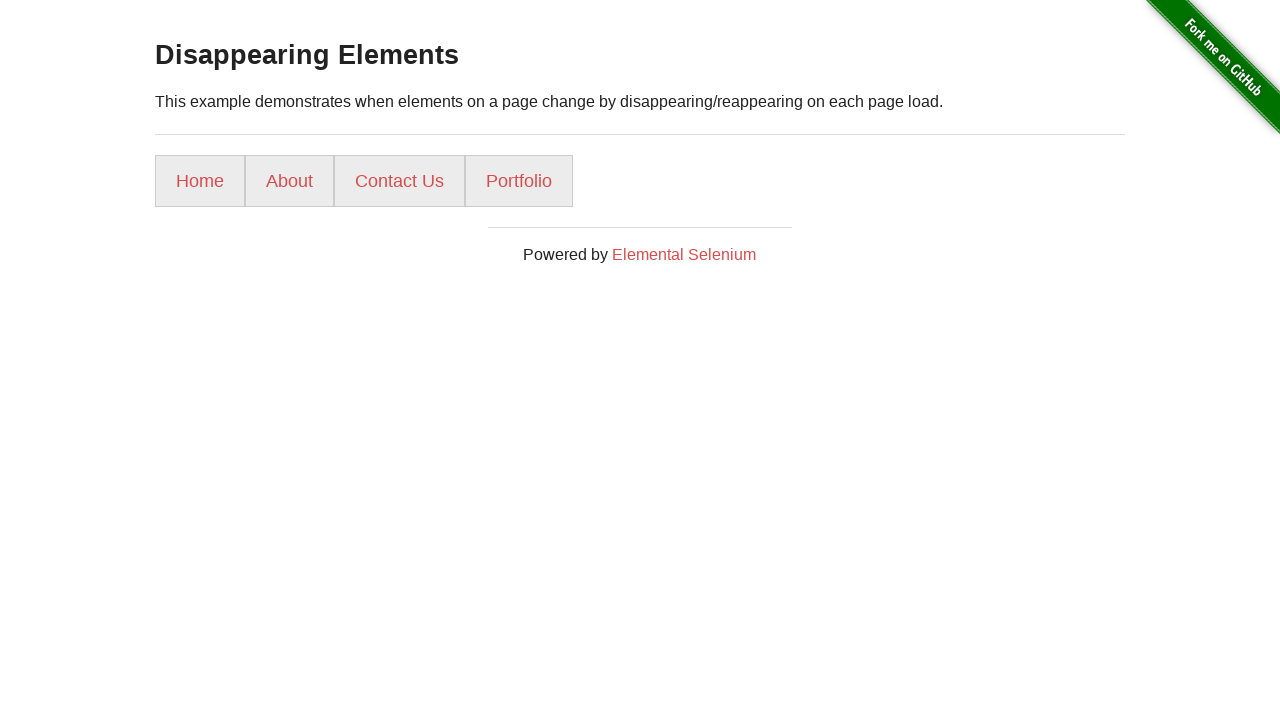

Verified footer link href is 'http://elementalselenium.com/'
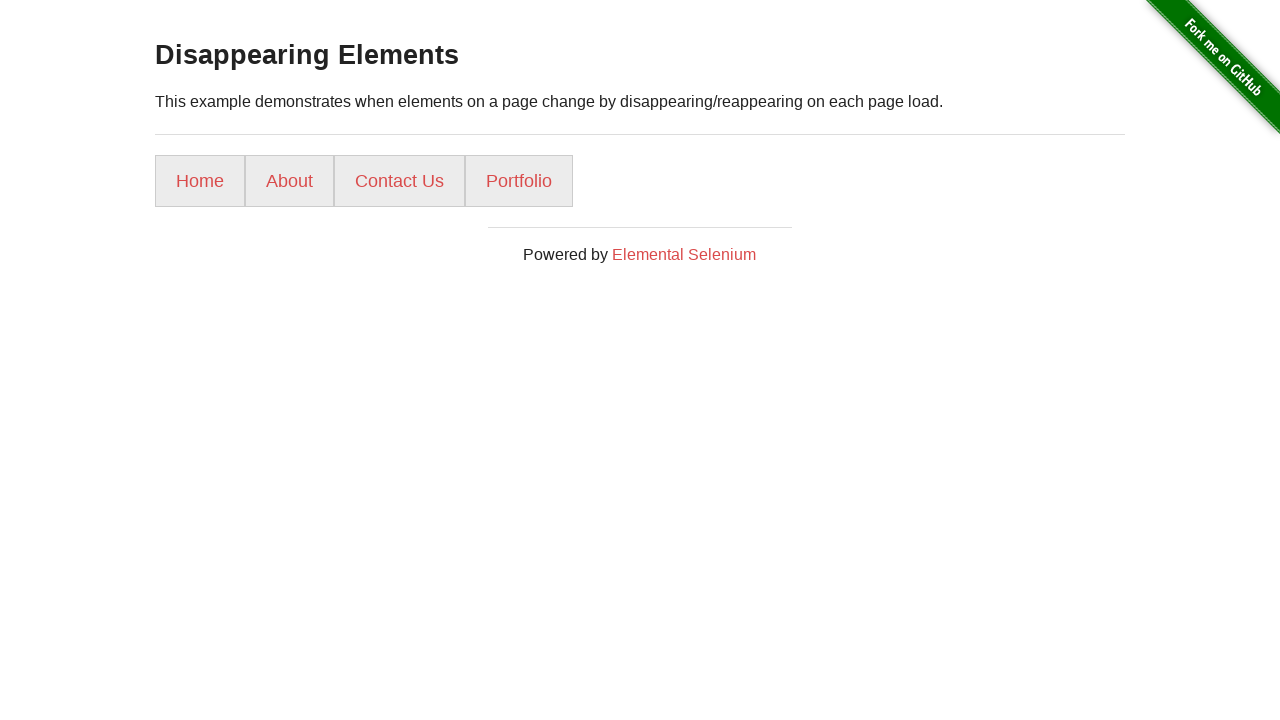

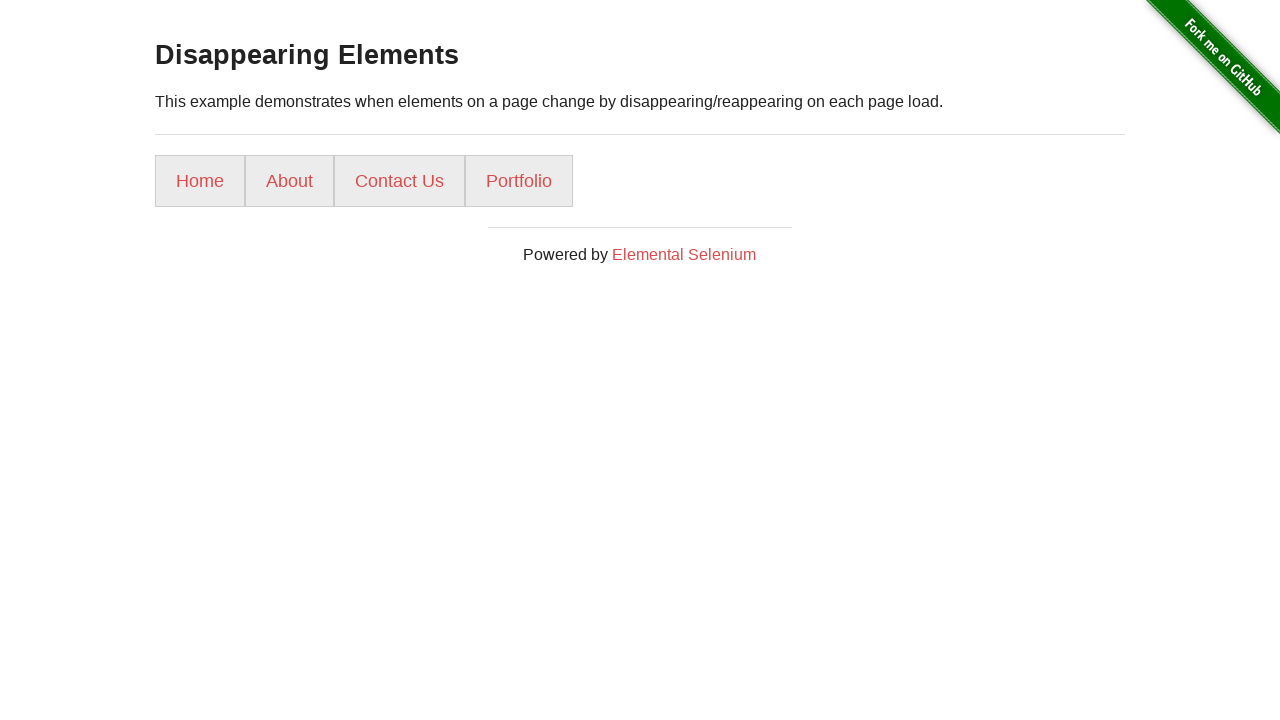